Completes flight booking and verifies the confirmation page displays the thank you message and booking details

Starting URL: https://blazedemo.com

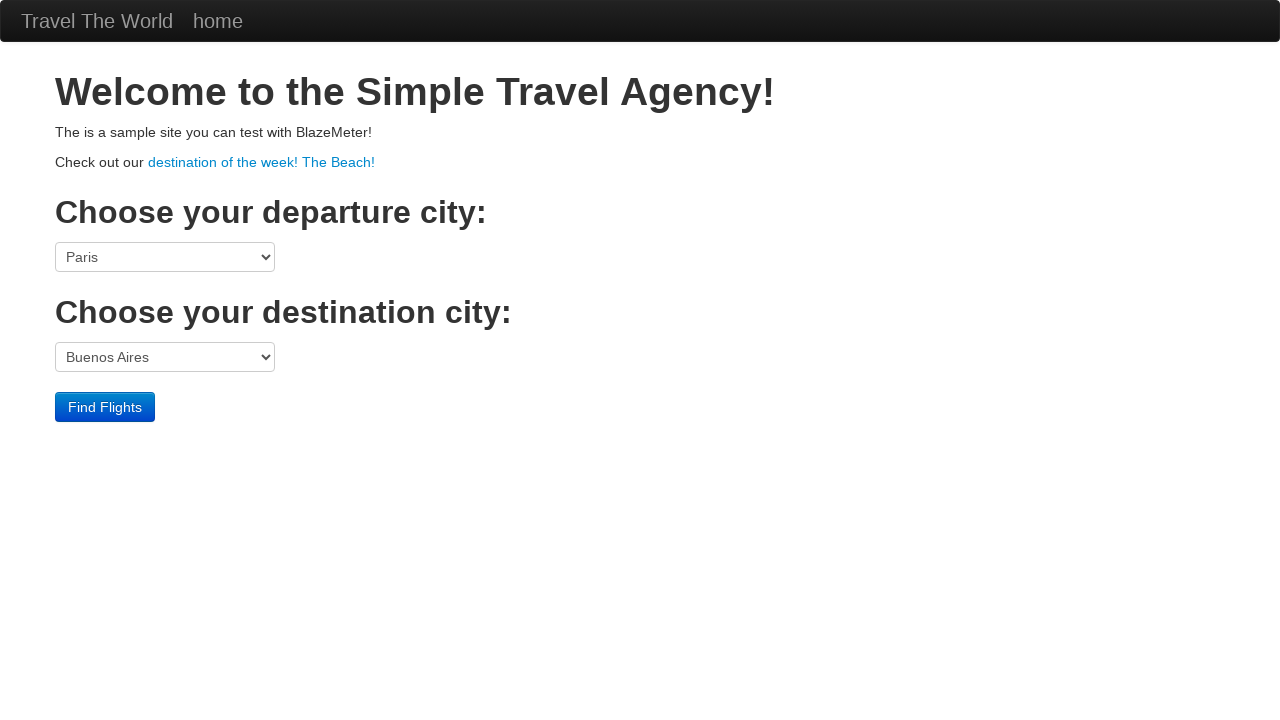

Selected 'Paris' as departure city on select[name='fromPort']
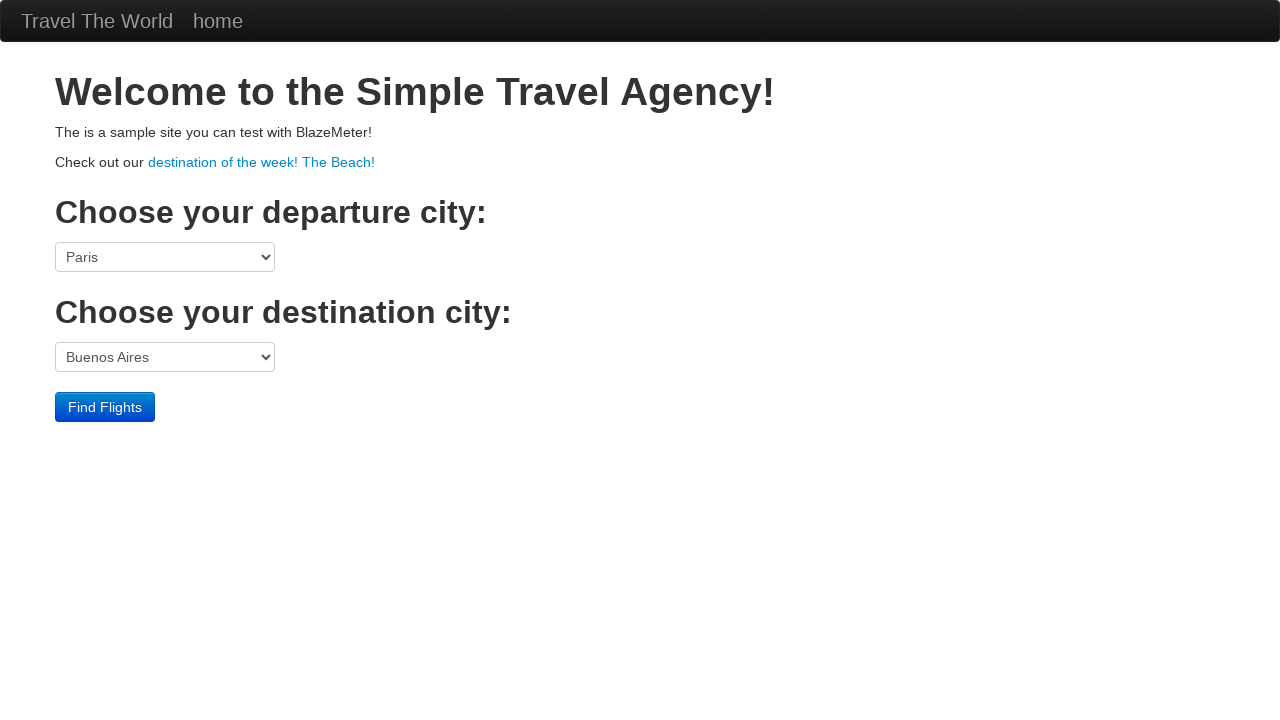

Selected 'Rome' as destination city on select[name='toPort']
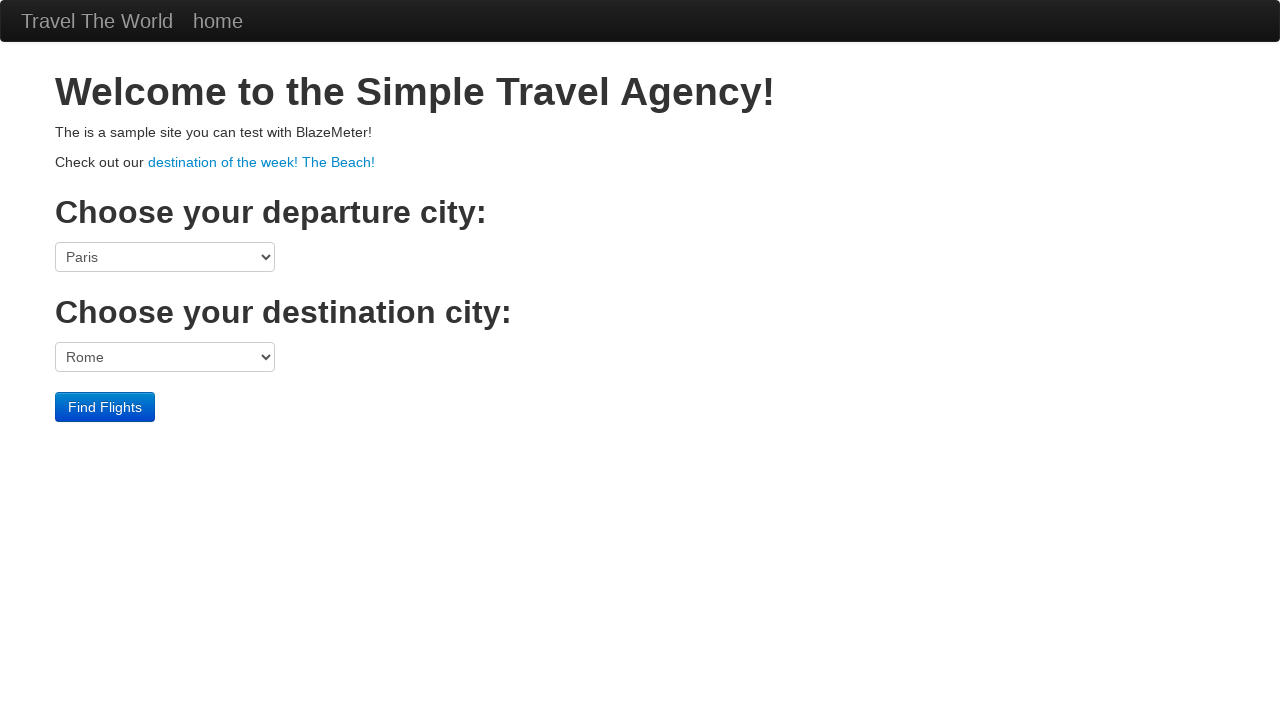

Clicked 'Find Flights' button to search for available flights at (105, 407) on input[type='submit']
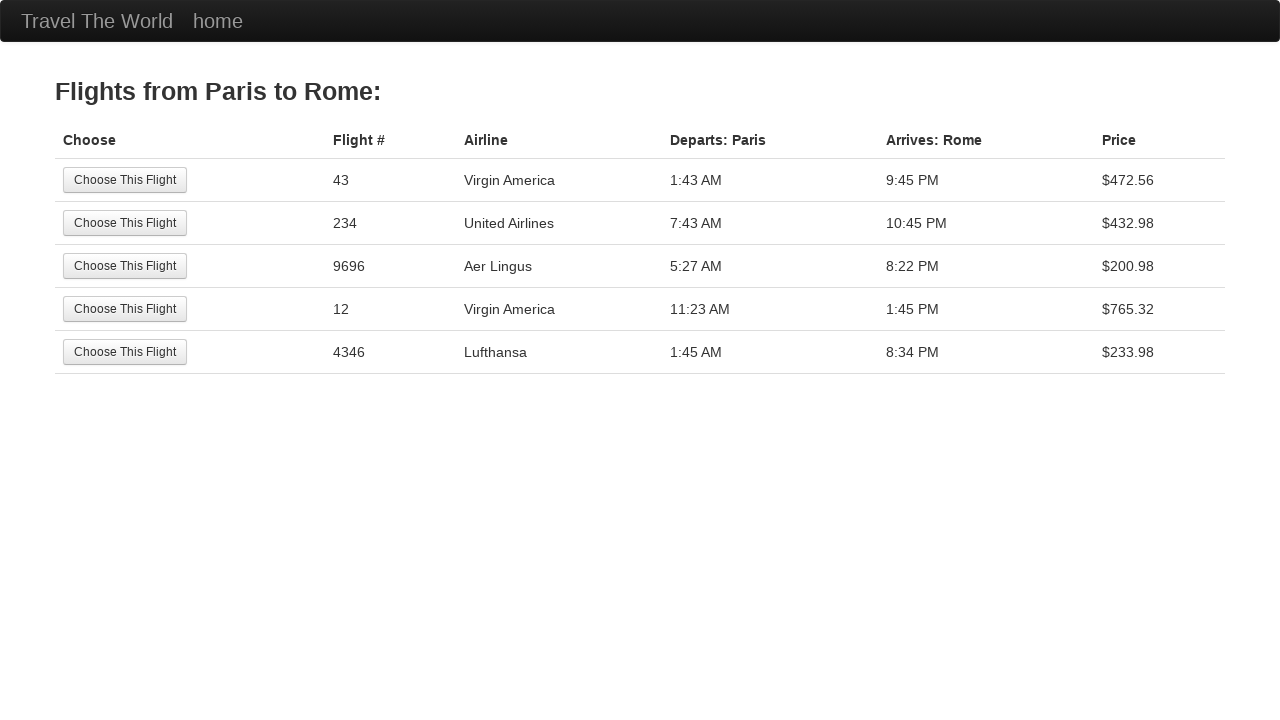

Clicked 'Choose This Flight' button to select a flight at (125, 180) on input[value='Choose This Flight']
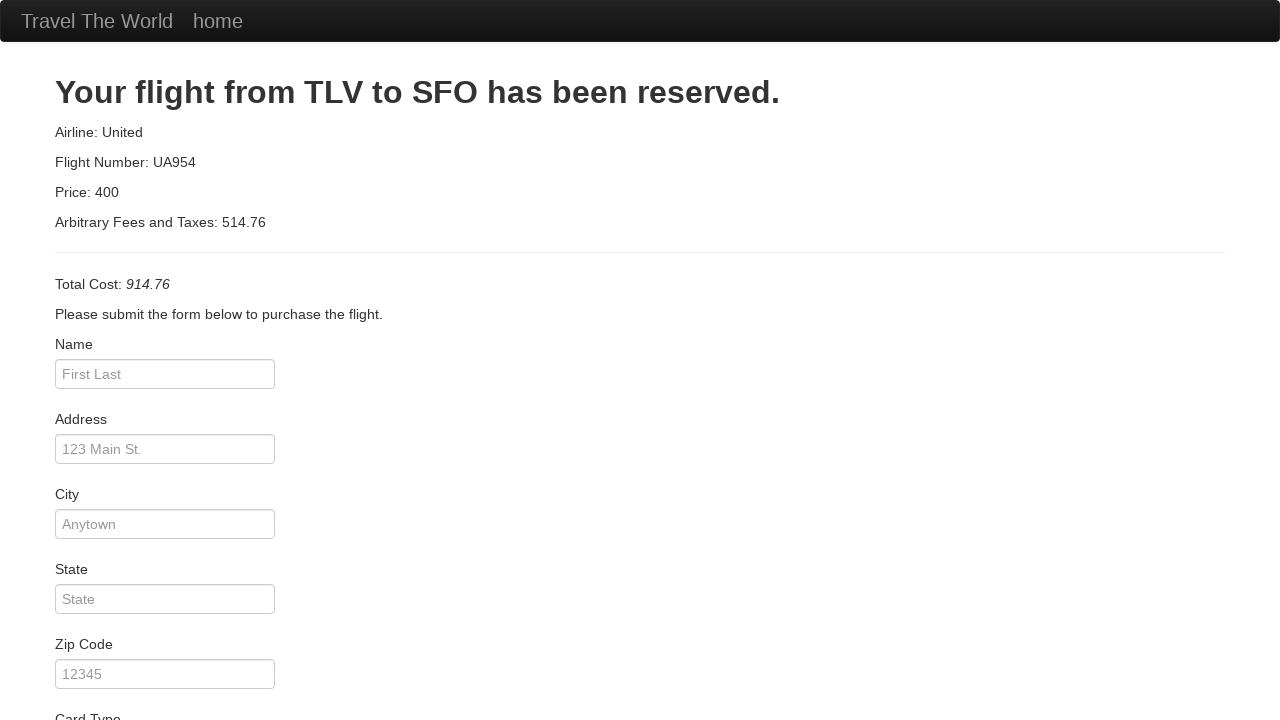

Entered passenger name 'Tron Ho' on input[name='inputName']
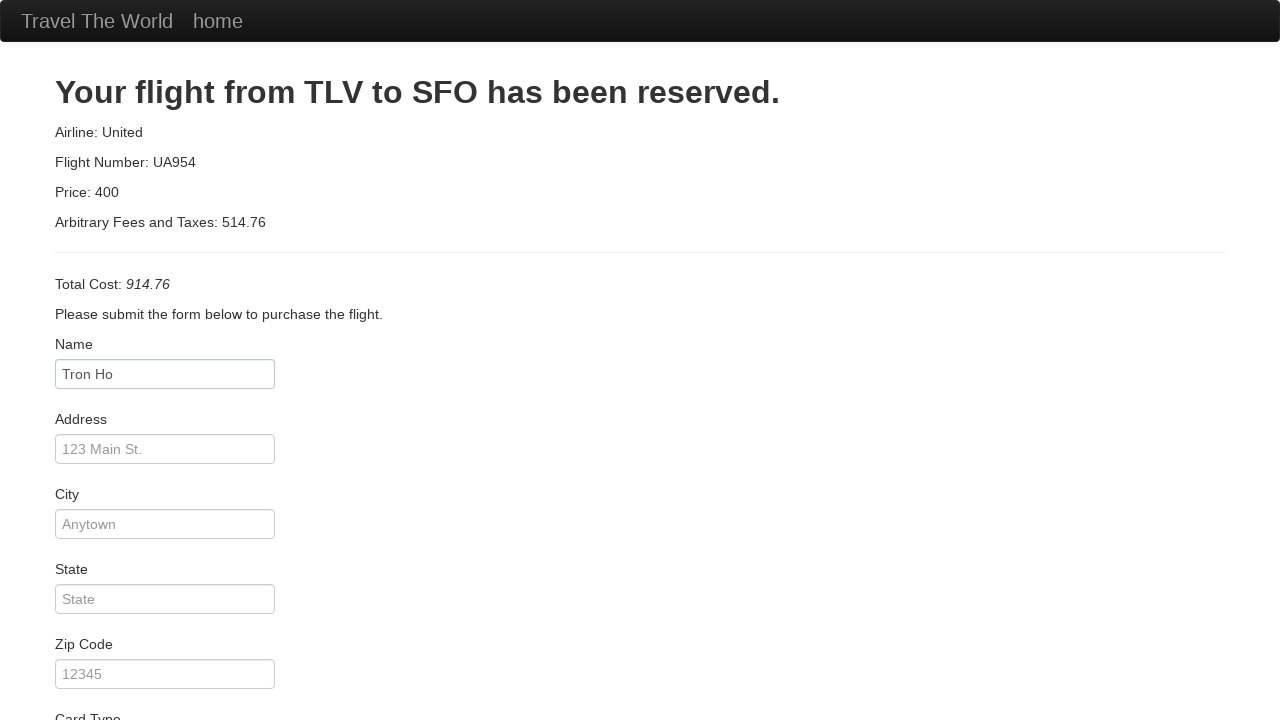

Entered address '364 Cong Hoa' on input[name='address']
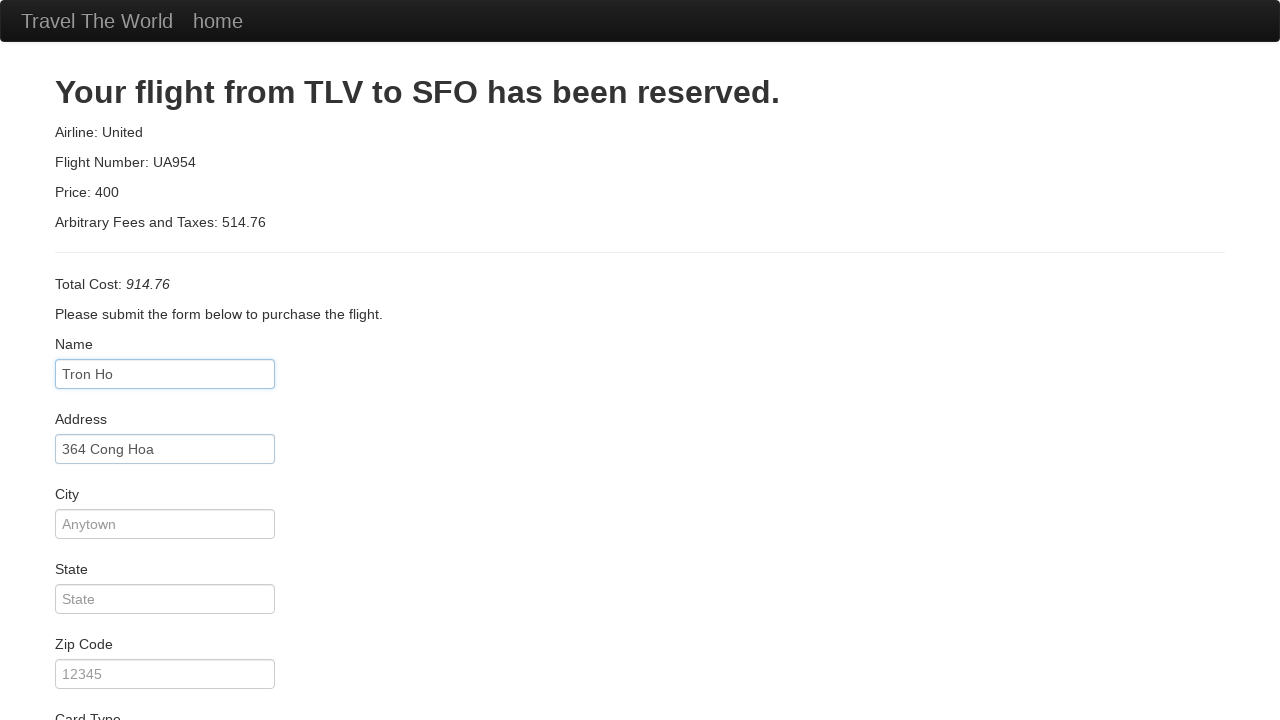

Selected 'Visa' as card type on select[name='cardType']
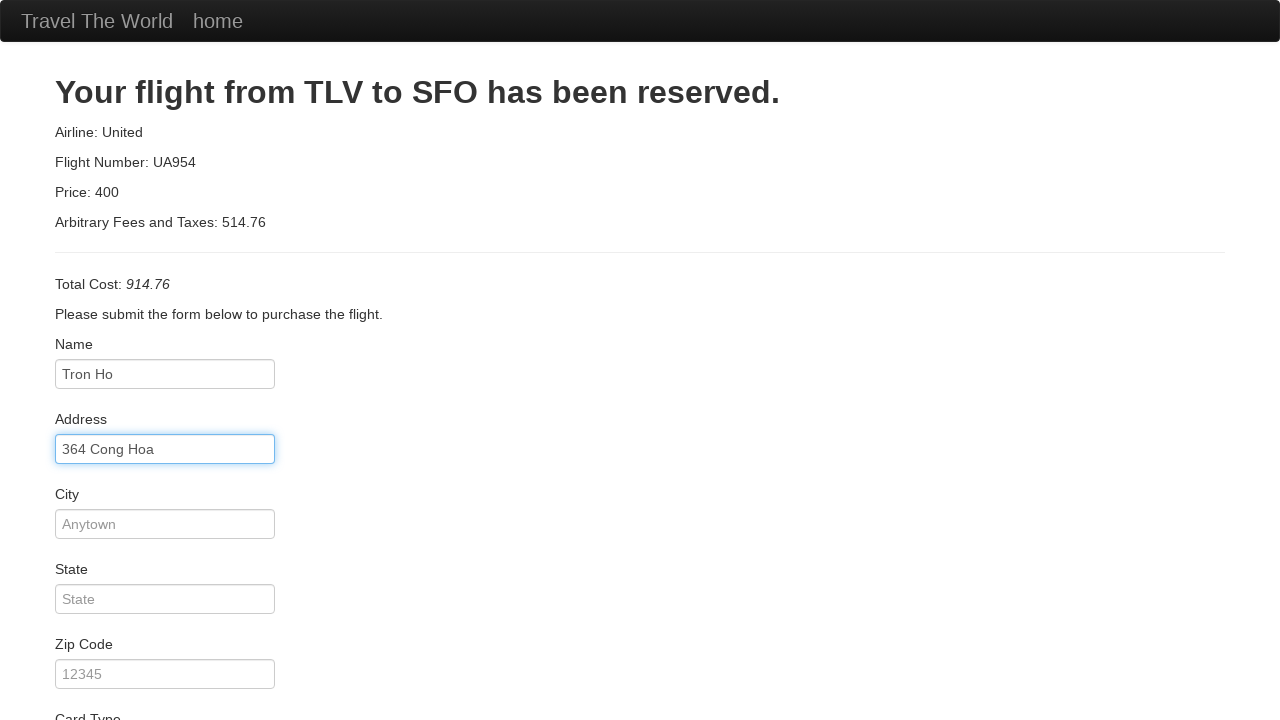

Checked 'Remember Me' checkbox at (62, 656) on input[name='rememberMe']
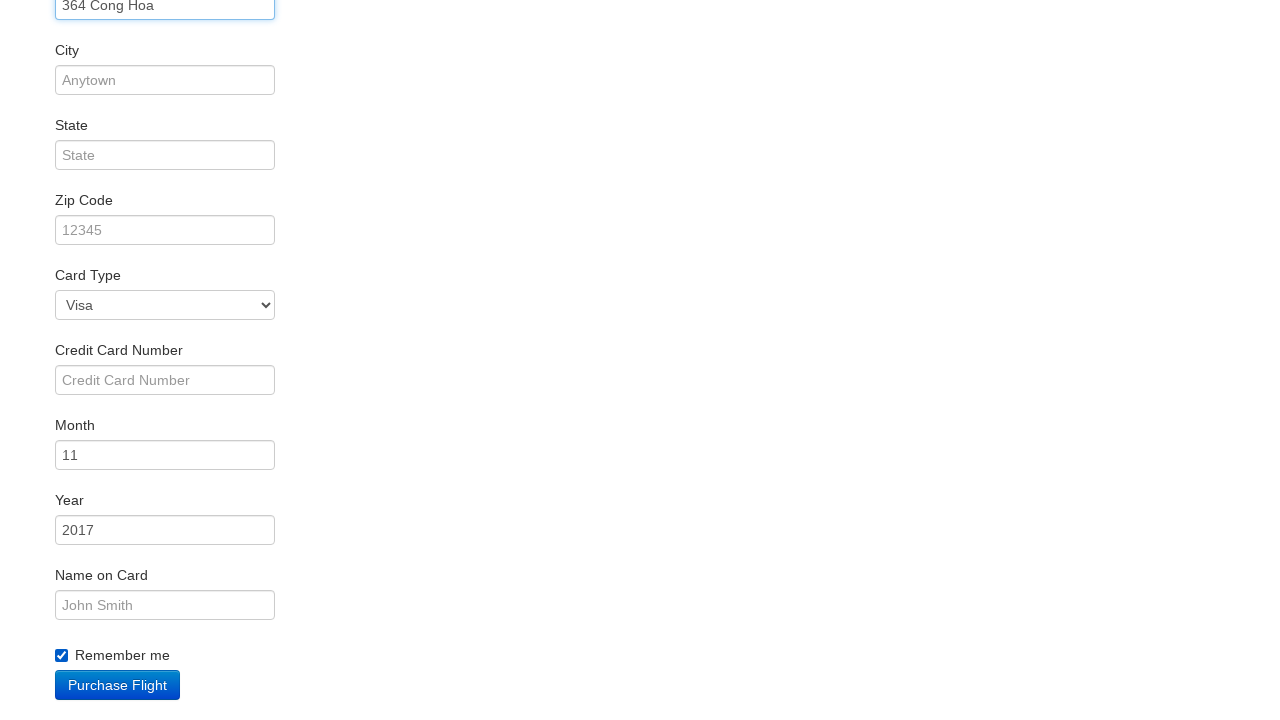

Clicked 'Purchase Flight' button to complete booking at (118, 685) on input[value='Purchase Flight']
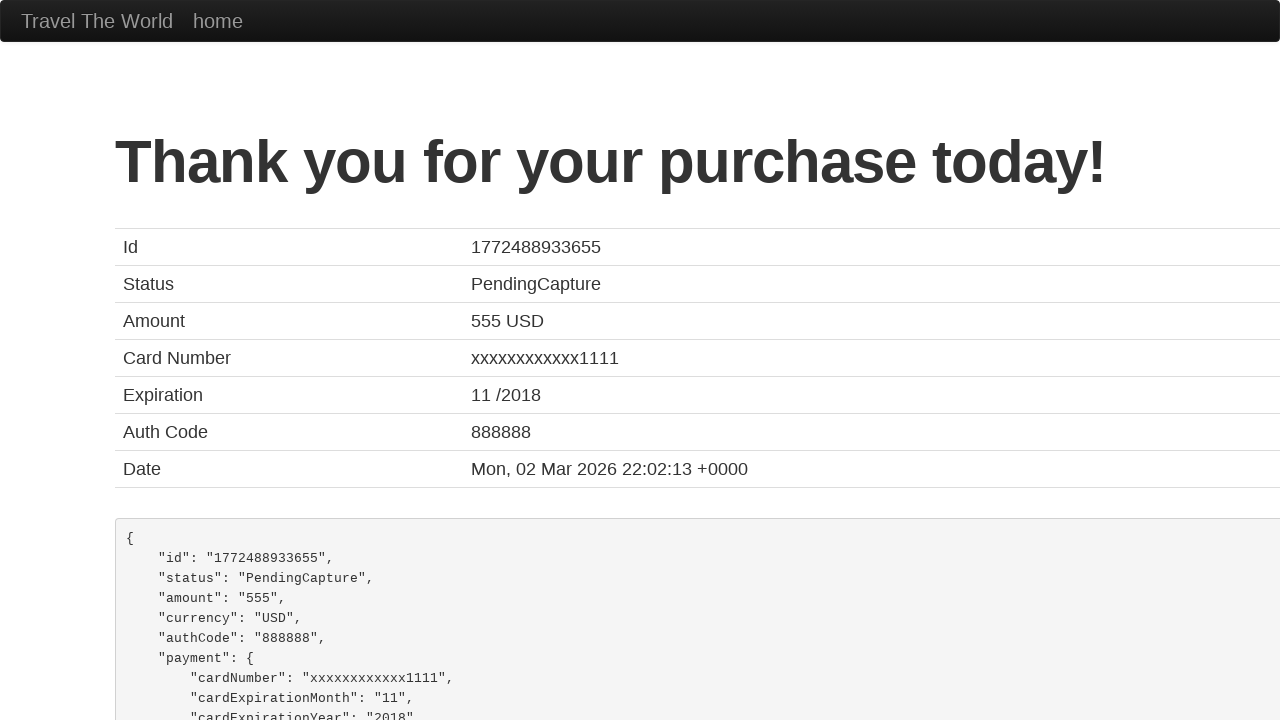

Navigated to confirmation page (confirmation.php)
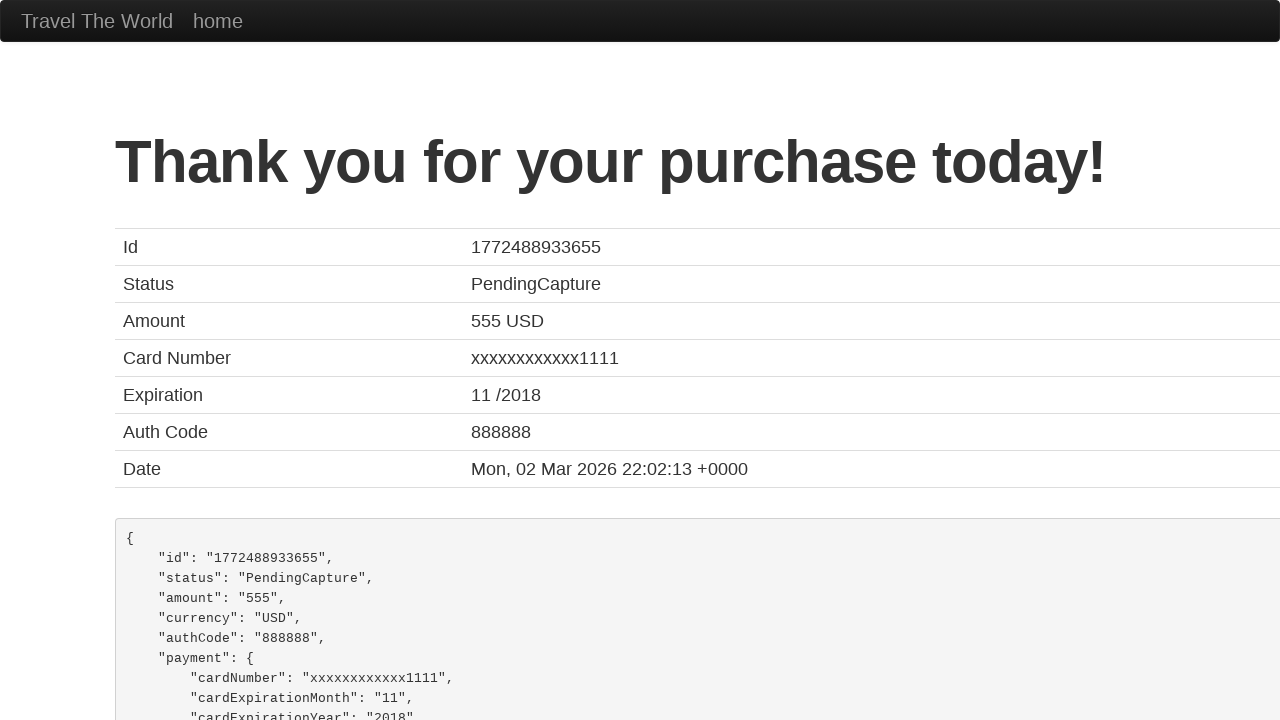

Verified thank you message is displayed on confirmation page
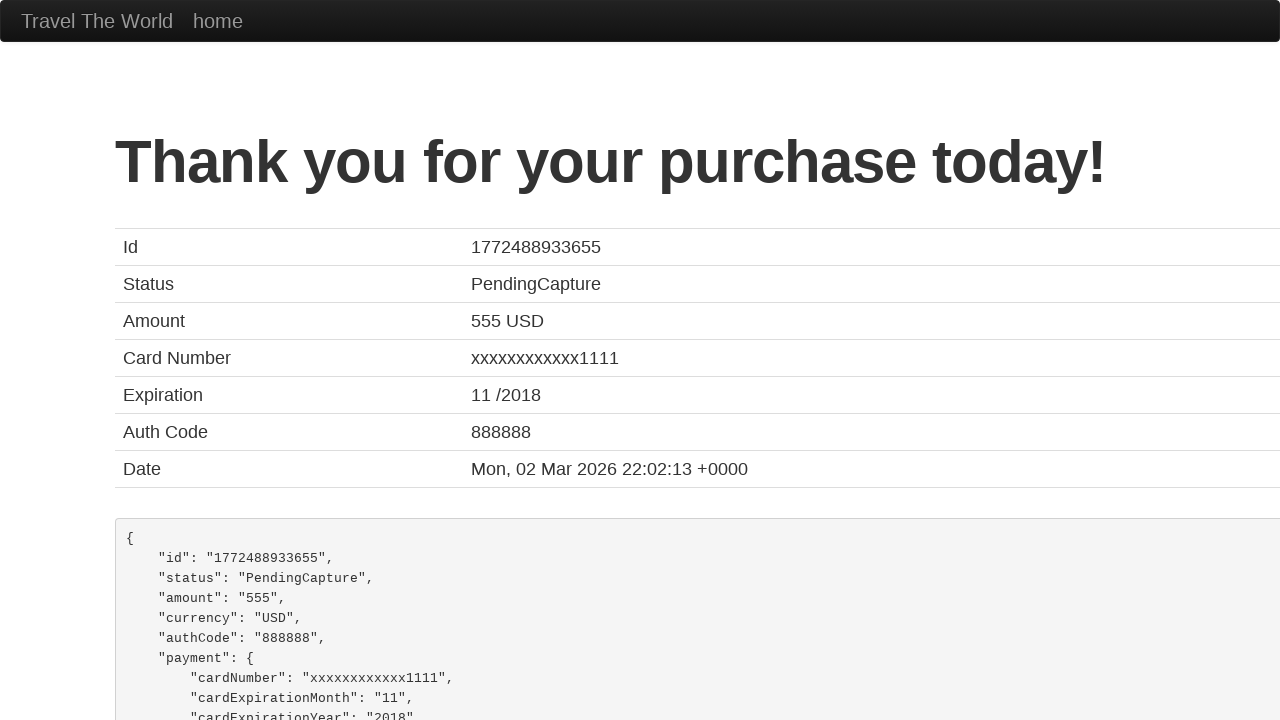

Verified booking details table is displayed on confirmation page
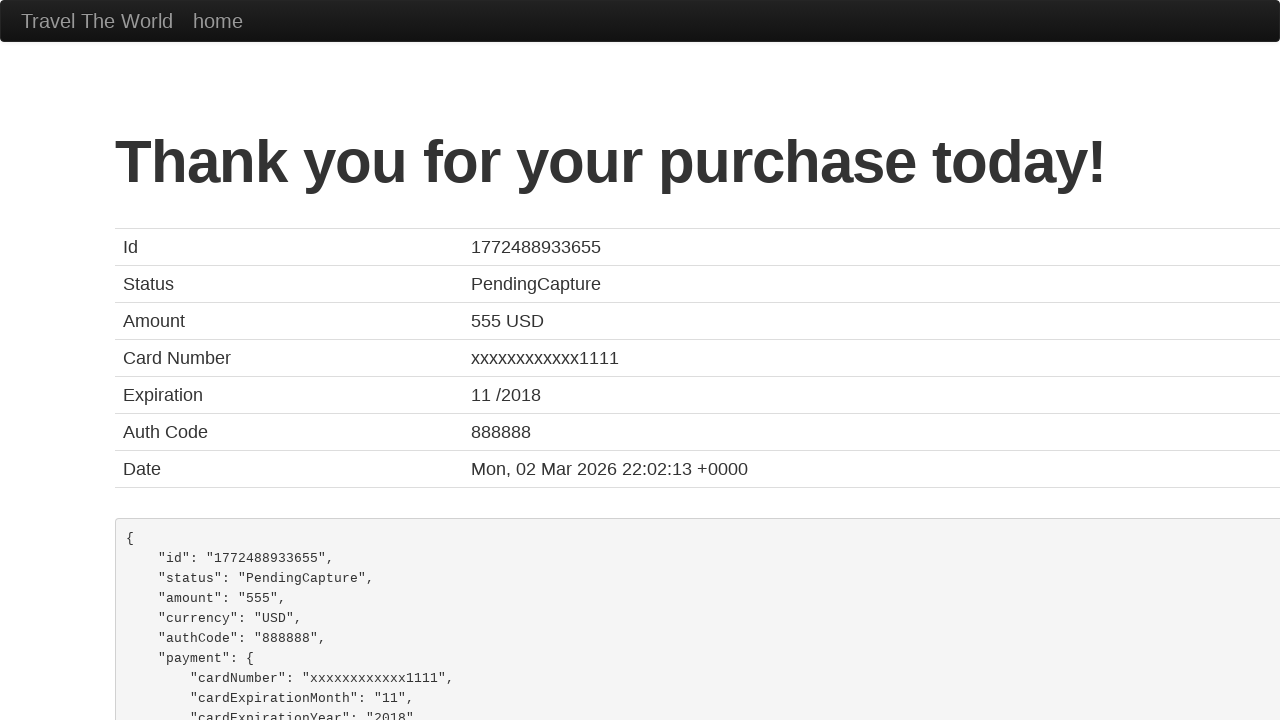

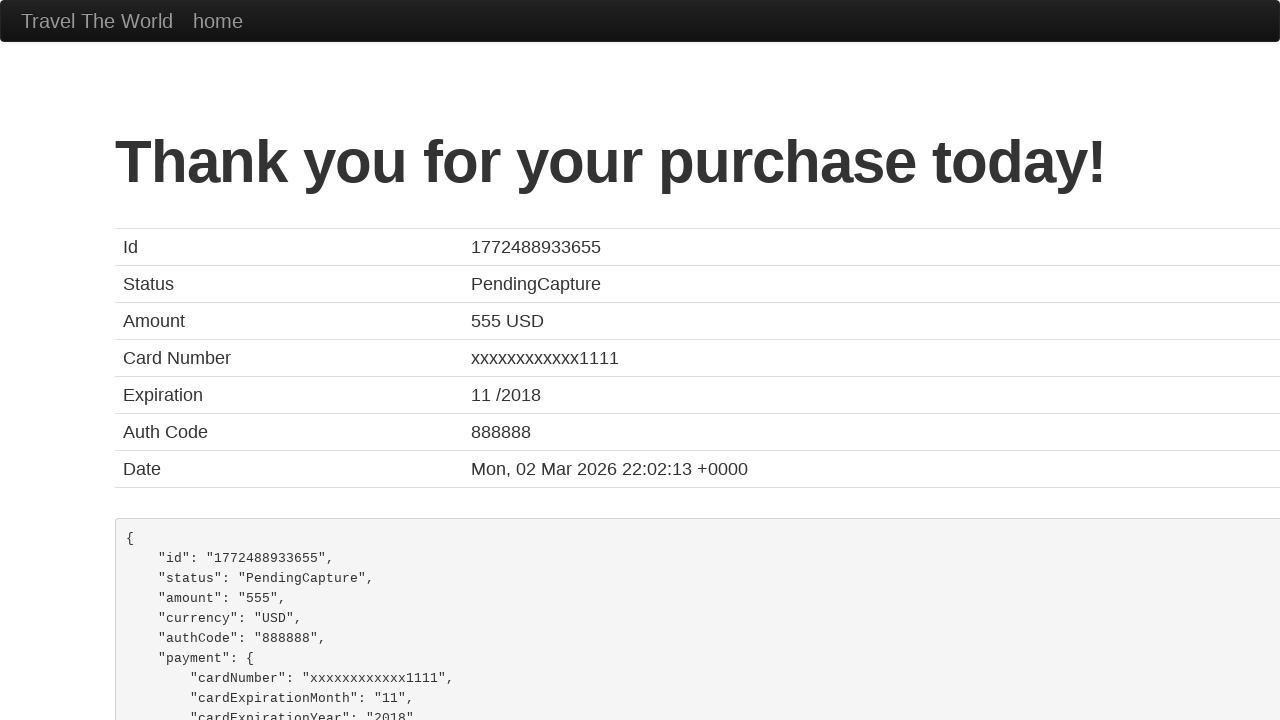